Tests dropdown selection functionality by selecting options using both text and value methods on a dropdown element

Starting URL: https://the-internet.herokuapp.com/dropdown

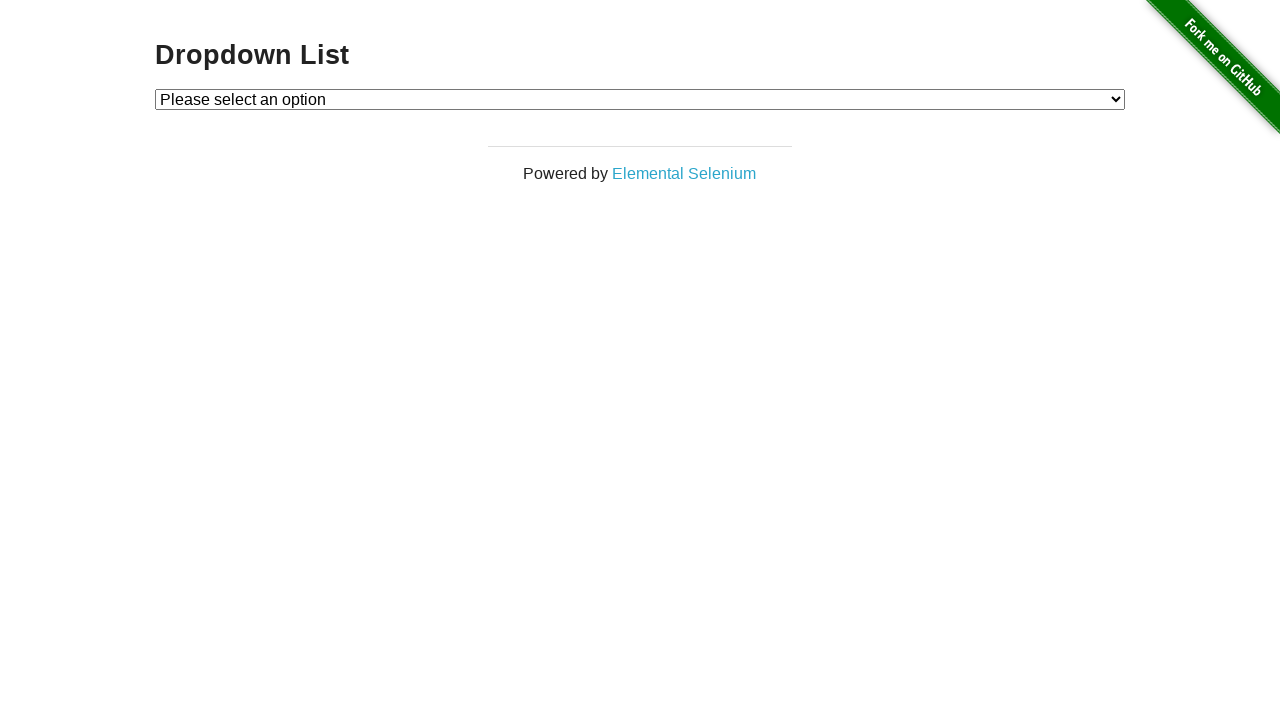

Selected 'Option 1' from dropdown by visible text on #dropdown
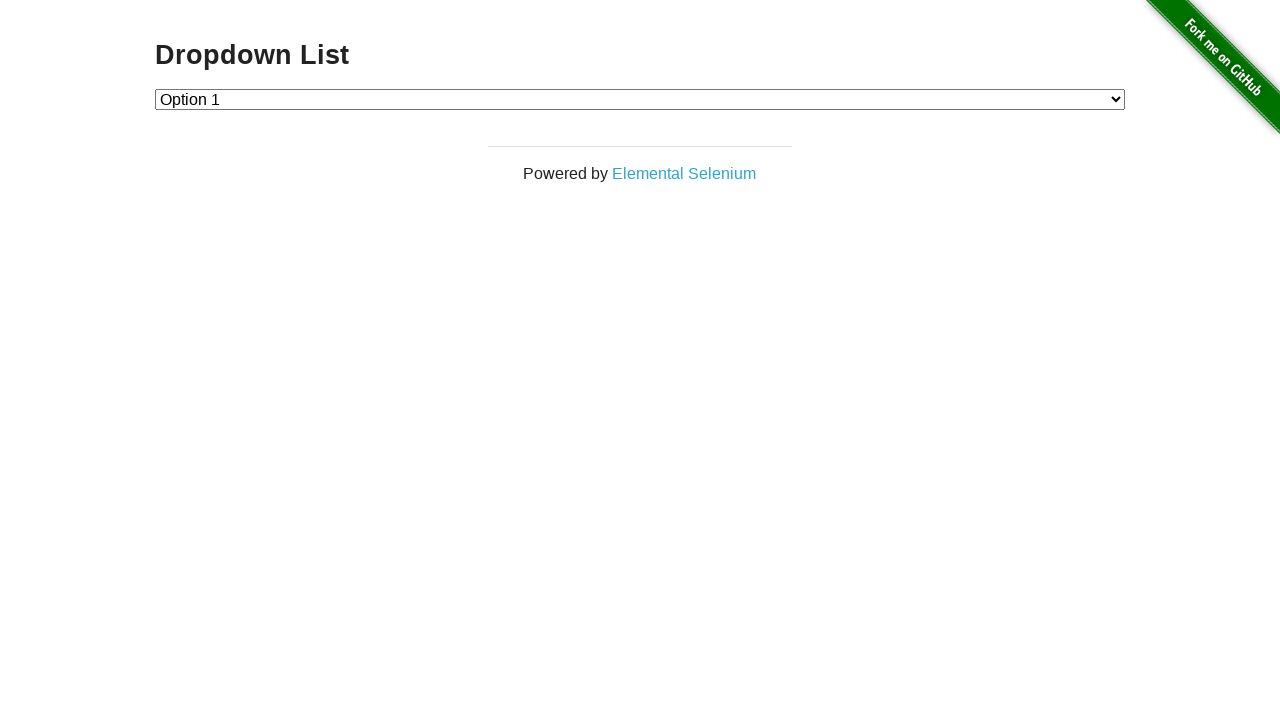

Selected 'Option 2' from dropdown by value on #dropdown
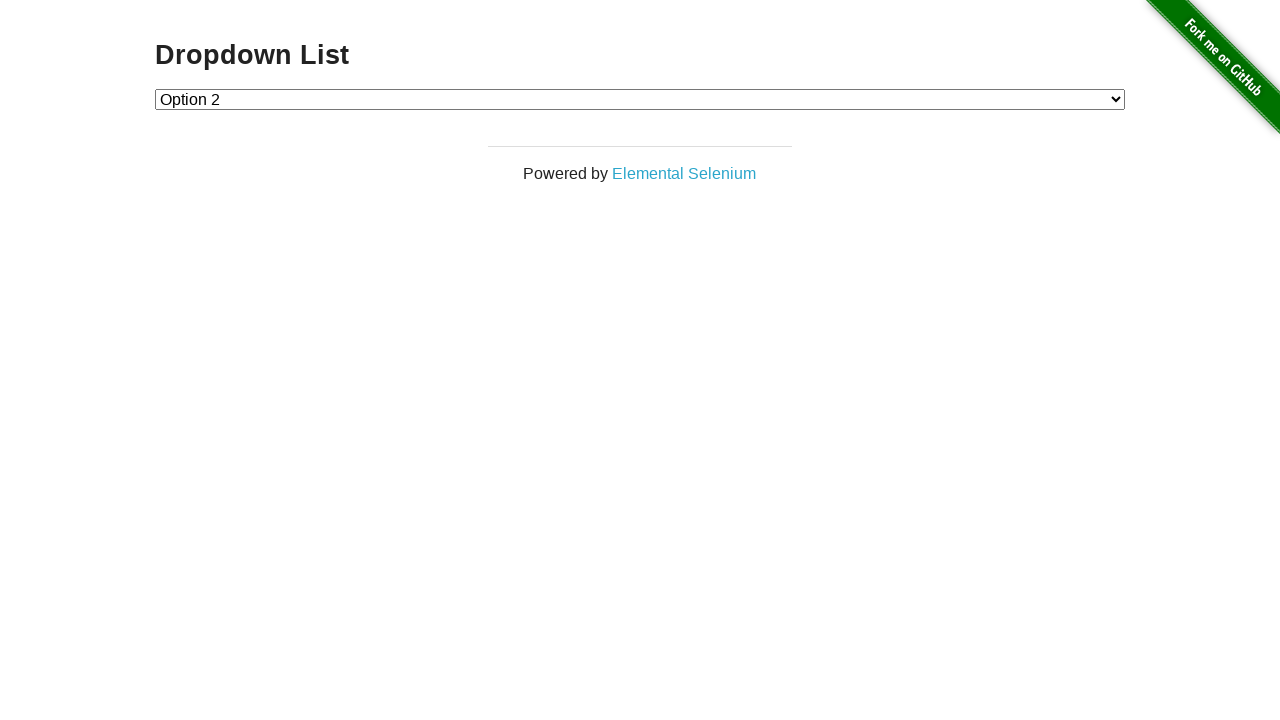

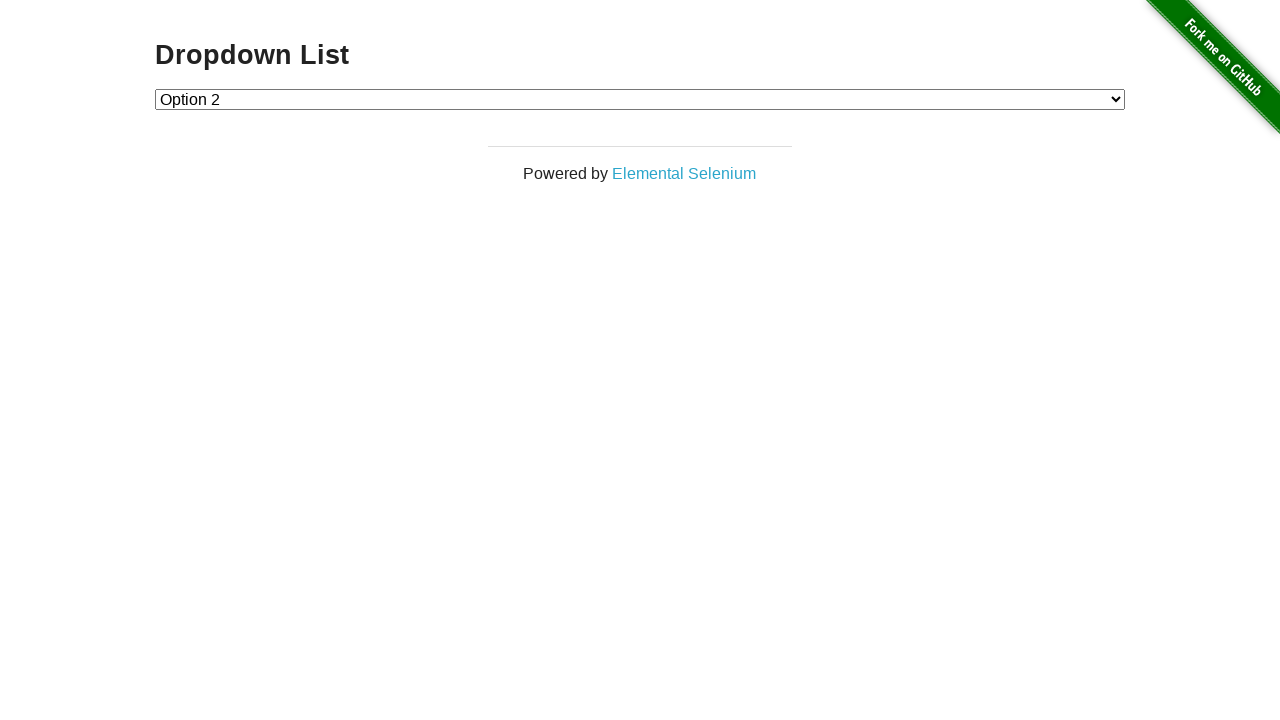